Tests file upload on a PDF conversion website by clicking the file picker button and uploading a file

Starting URL: https://www.ilovepdf.com/pdf_to_word

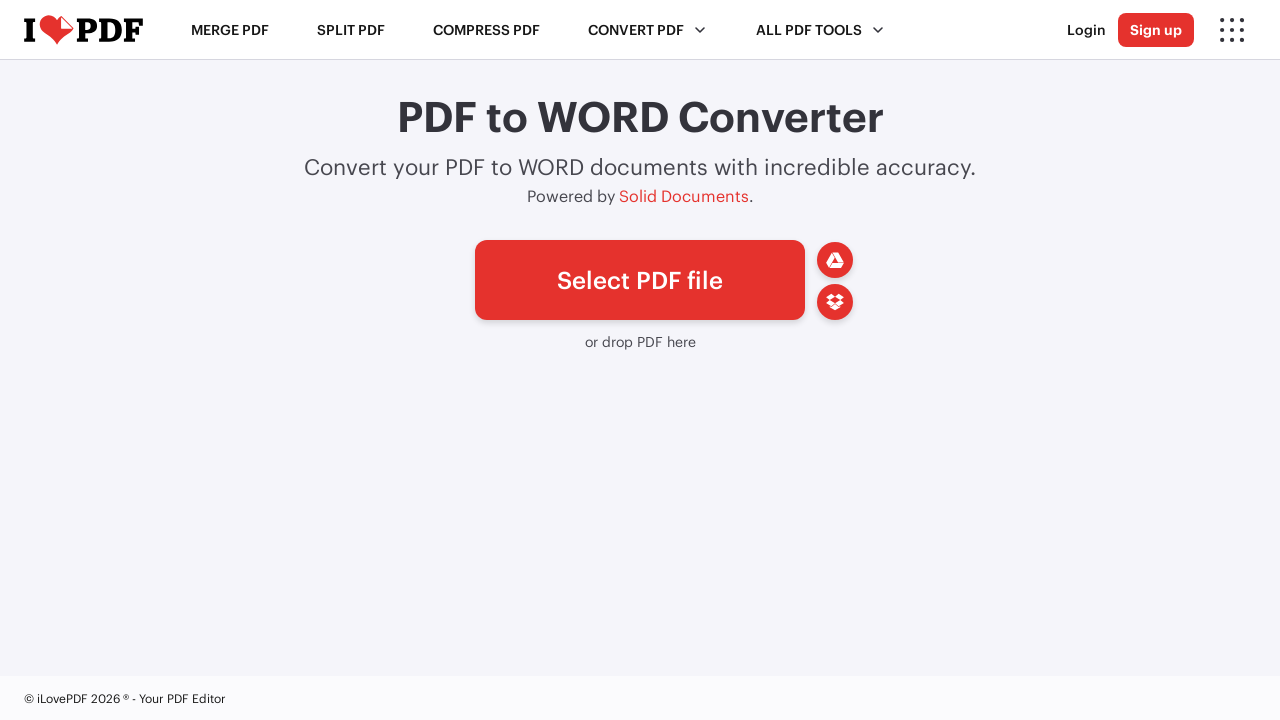

Created temporary PDF test file
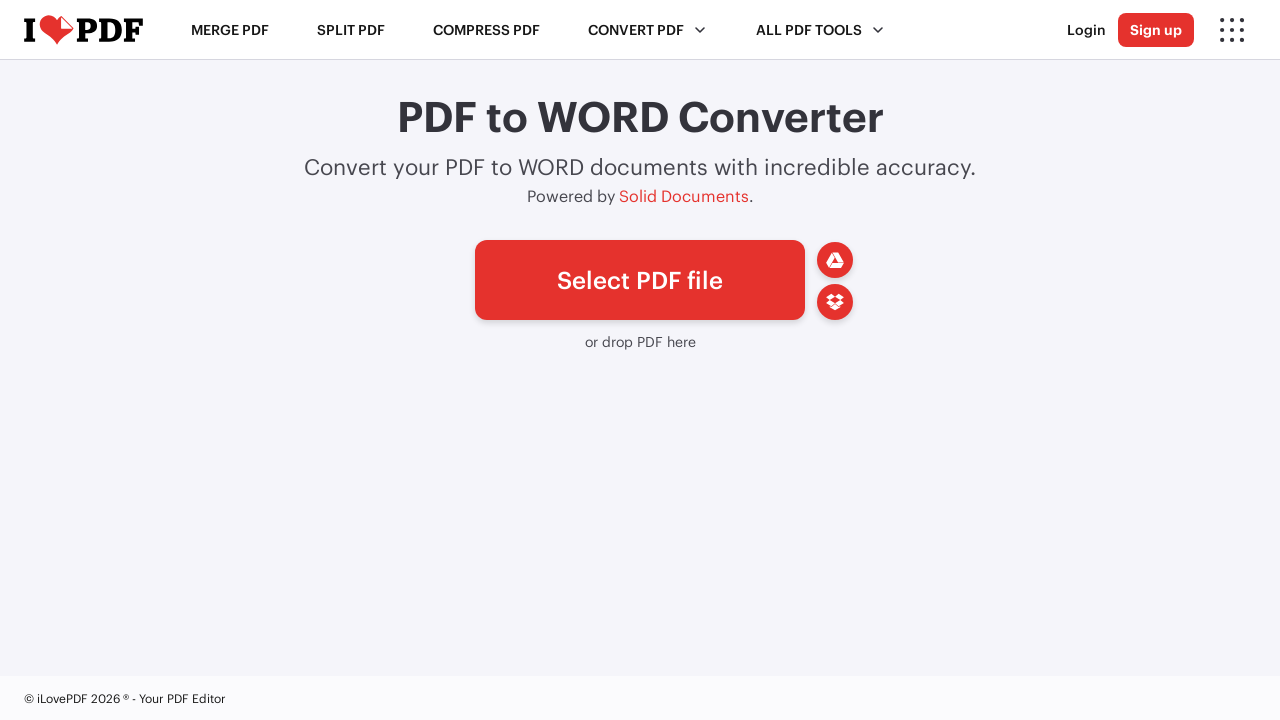

Clicked file picker button and initiated file chooser at (640, 280) on a#pickfiles
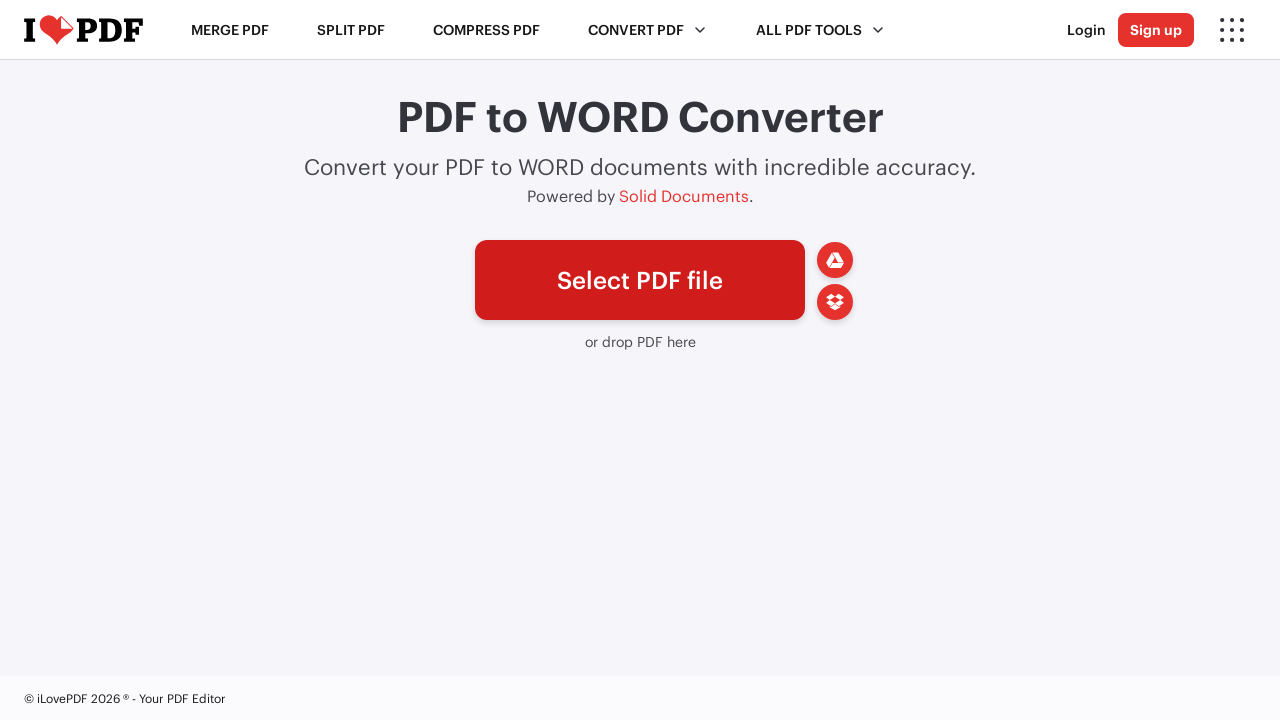

Selected temporary PDF file in file chooser
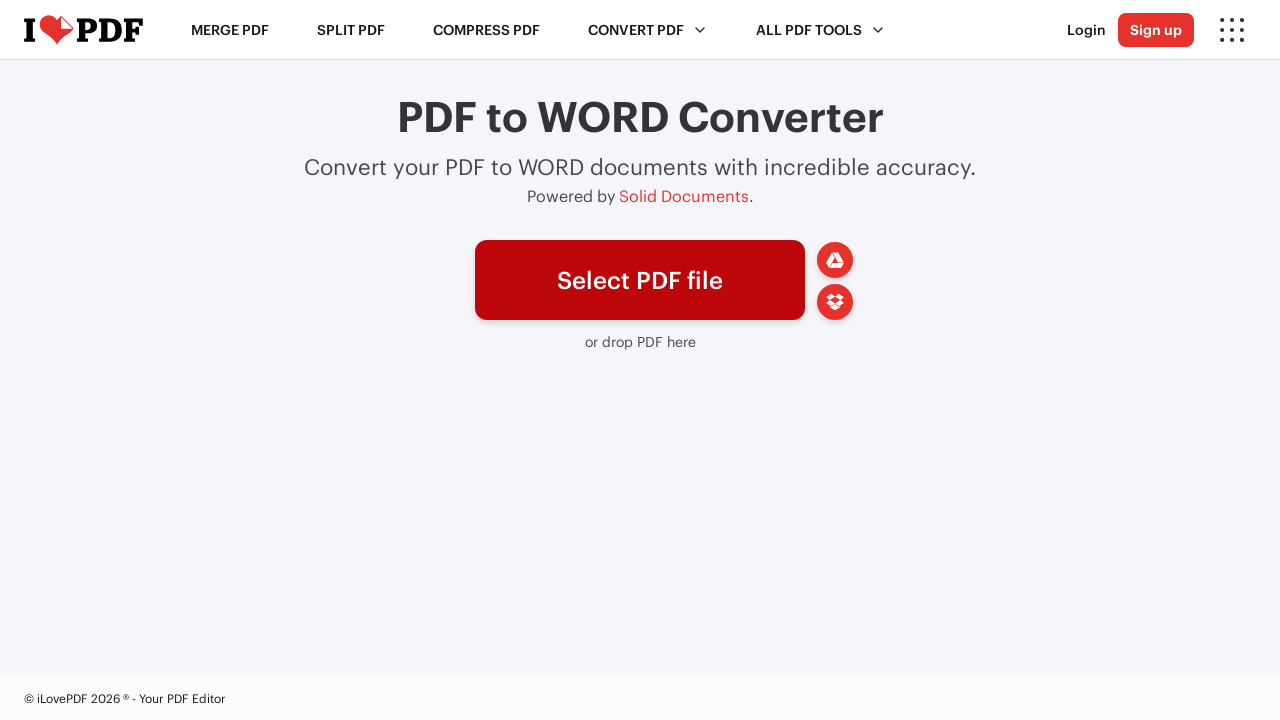

Waited 2000ms for file to be processed by the website
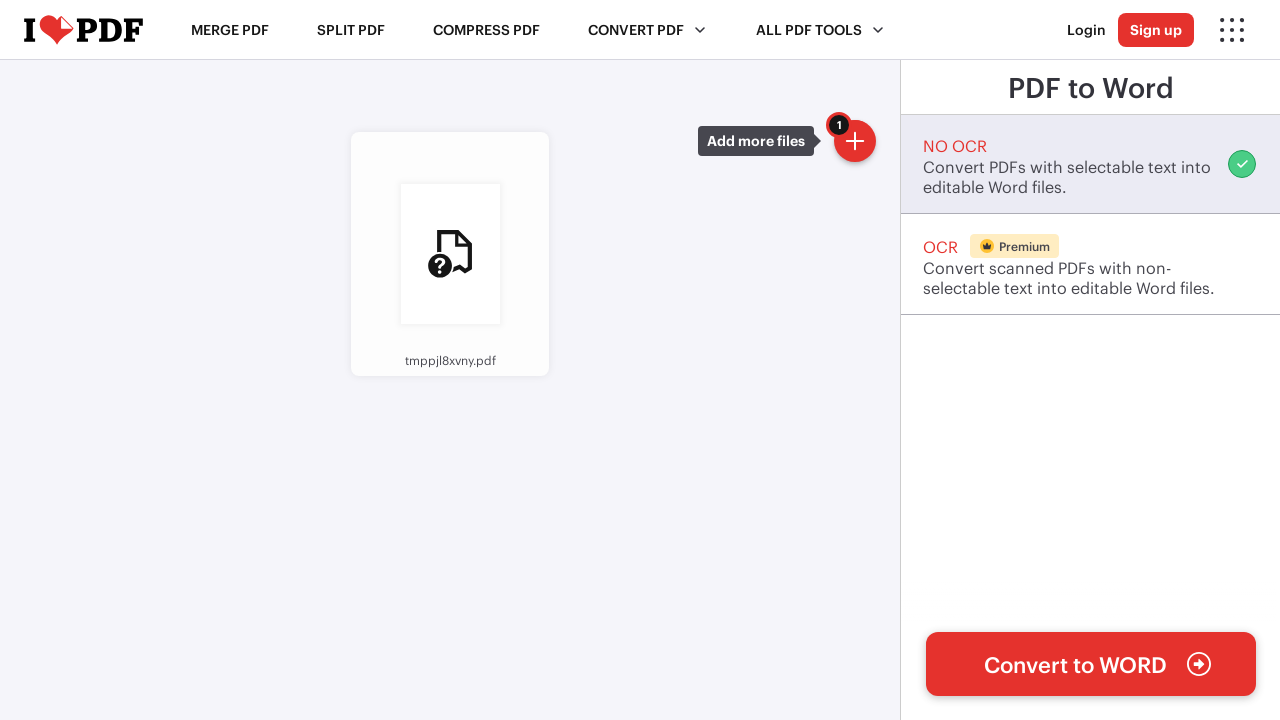

Cleaned up temporary PDF test file
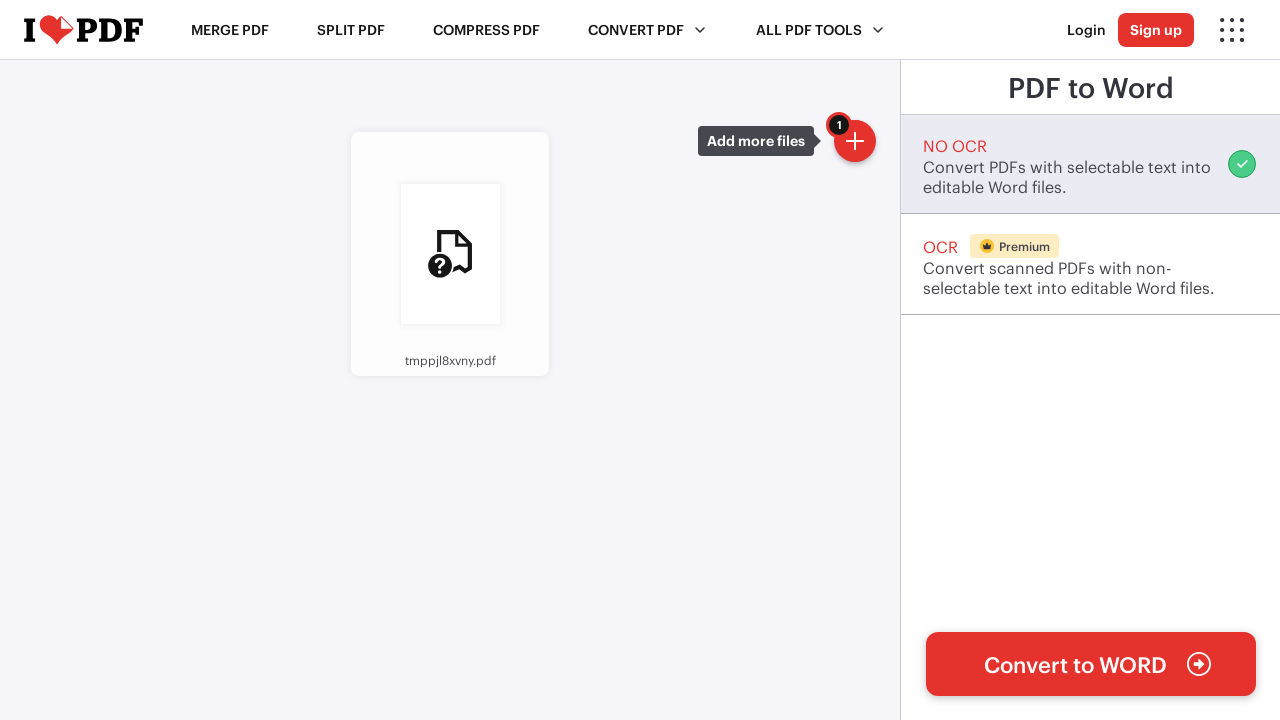

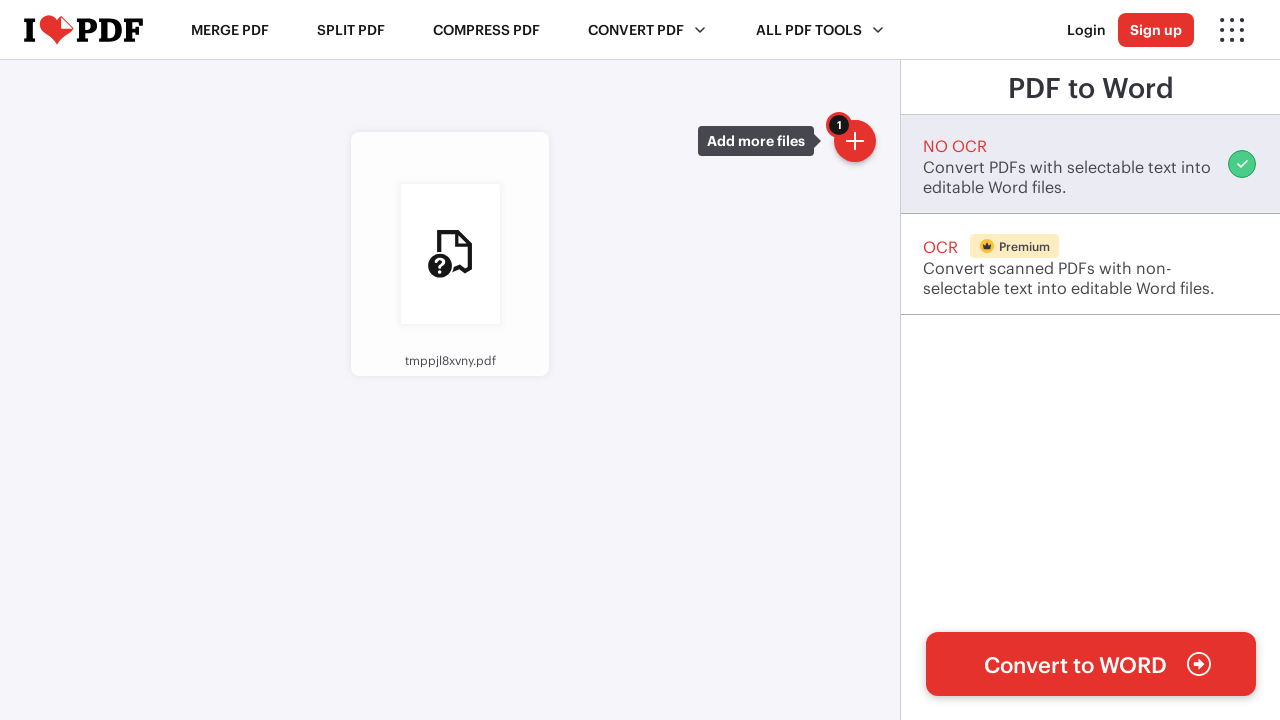